Tests range slider functionality by adjusting the slider value

Starting URL: https://www.selenium.dev/selenium/web/web-form.html

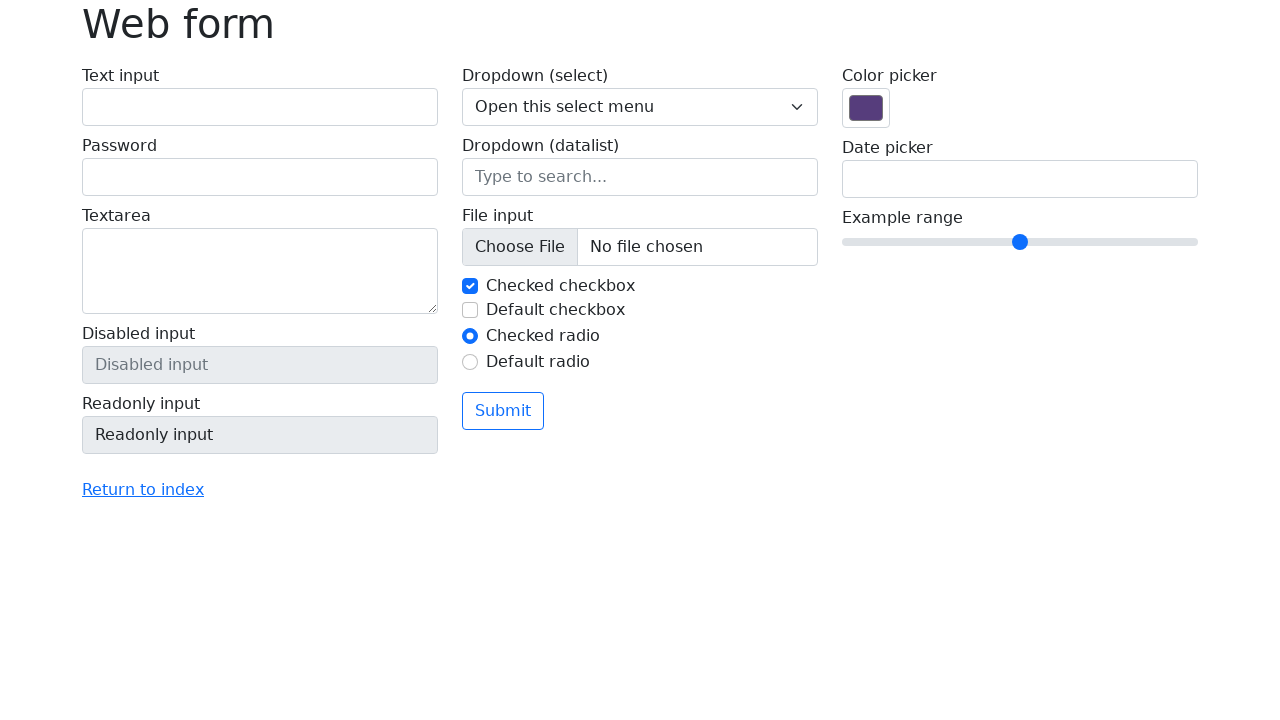

Located the range slider input element
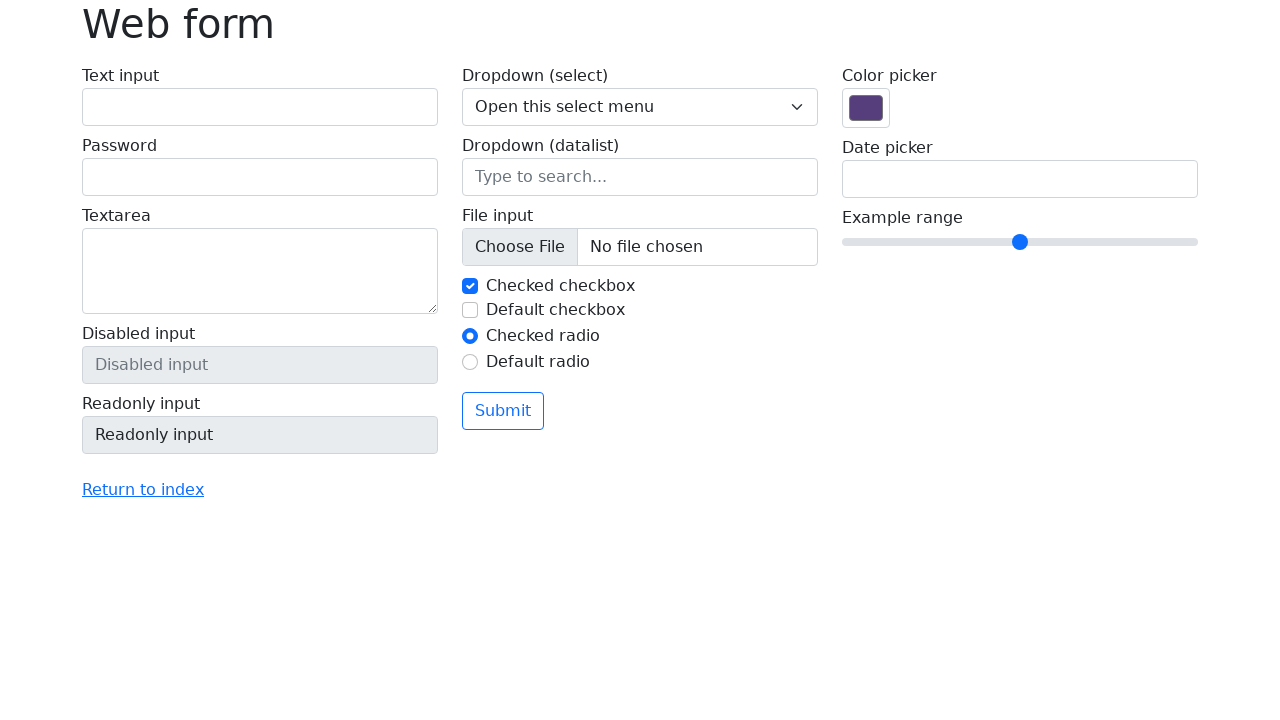

Pressed ArrowRight key once to increase range value on input[name='my-range']
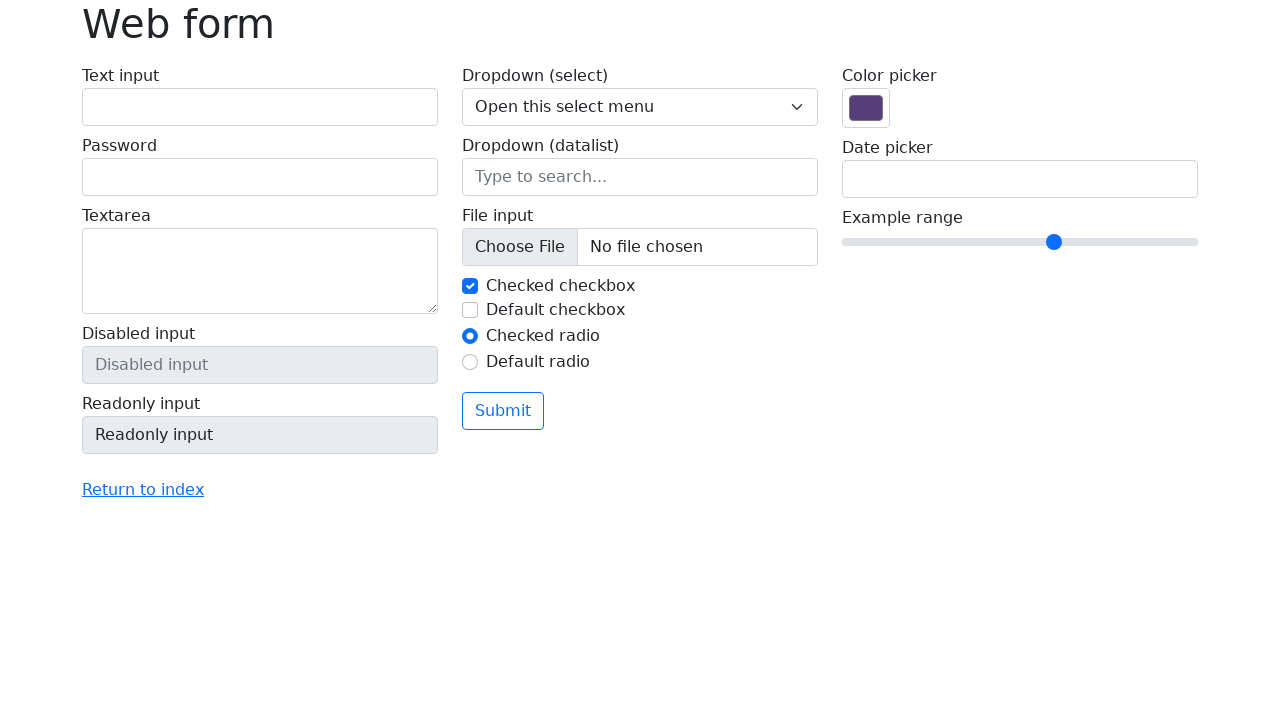

Pressed ArrowRight key again to further increase range value on input[name='my-range']
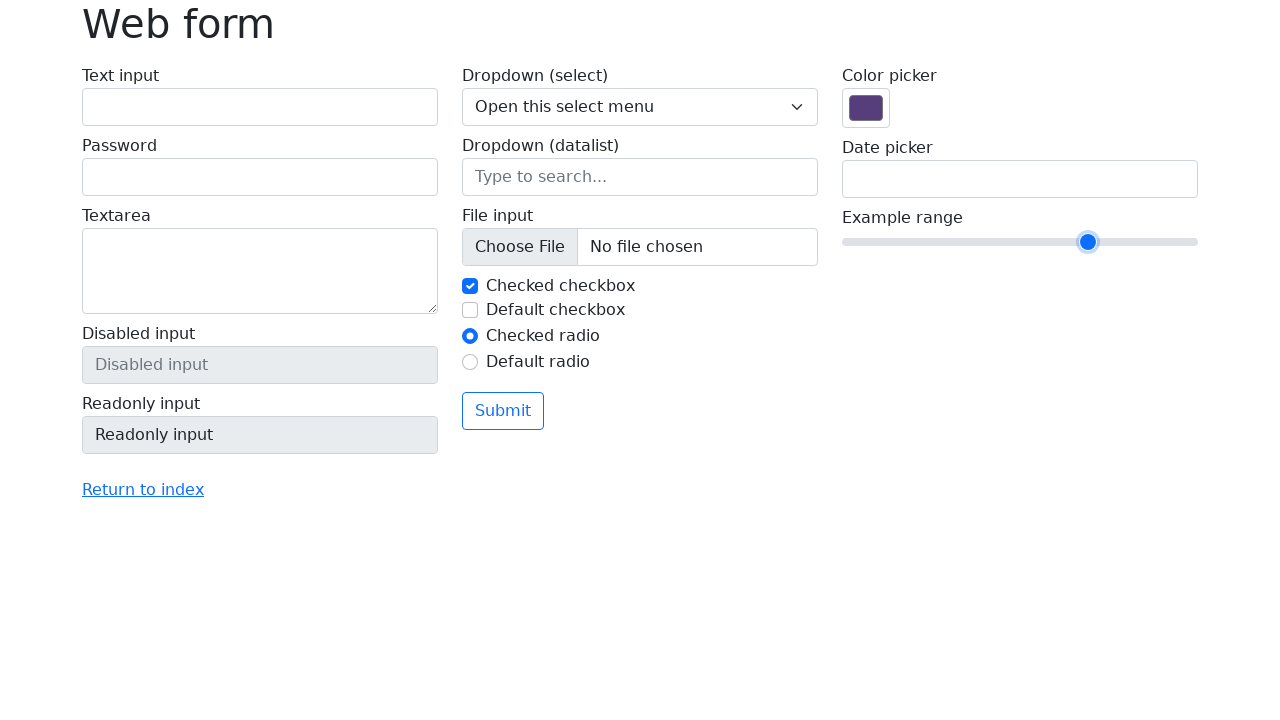

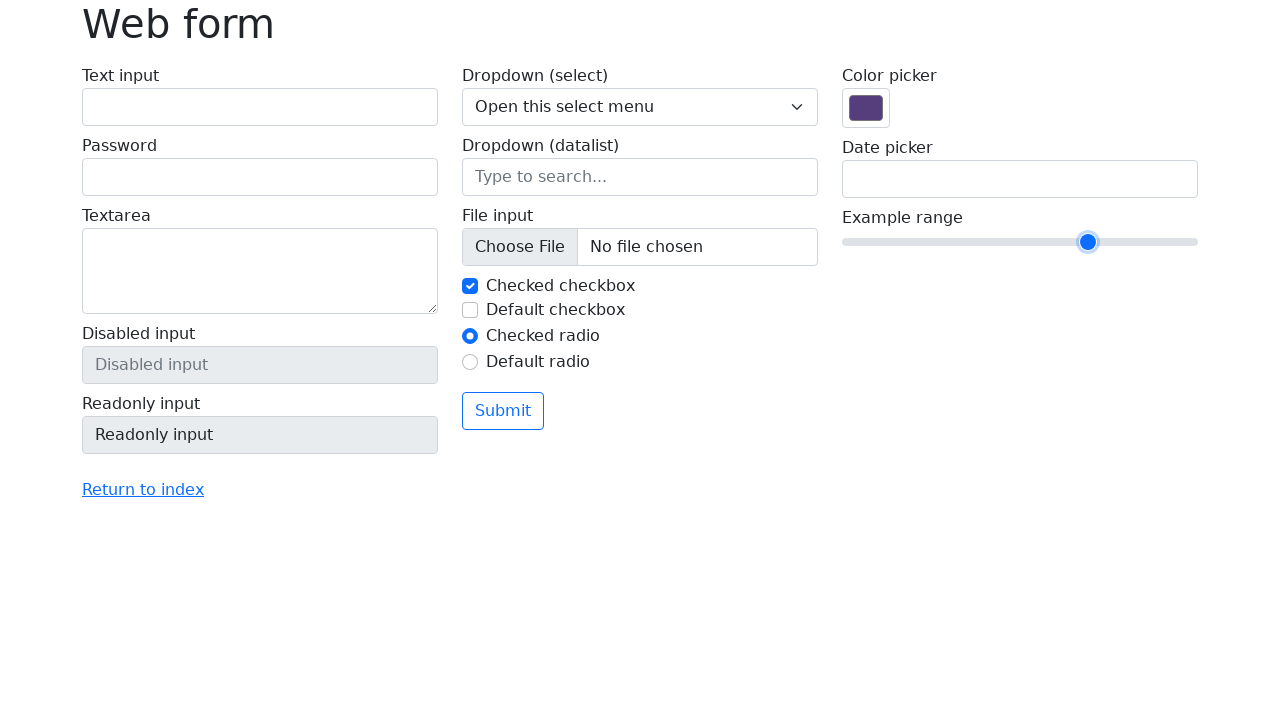